Tests that clicking the search button opens the search modal on the React documentation site.

Starting URL: https://react.dev

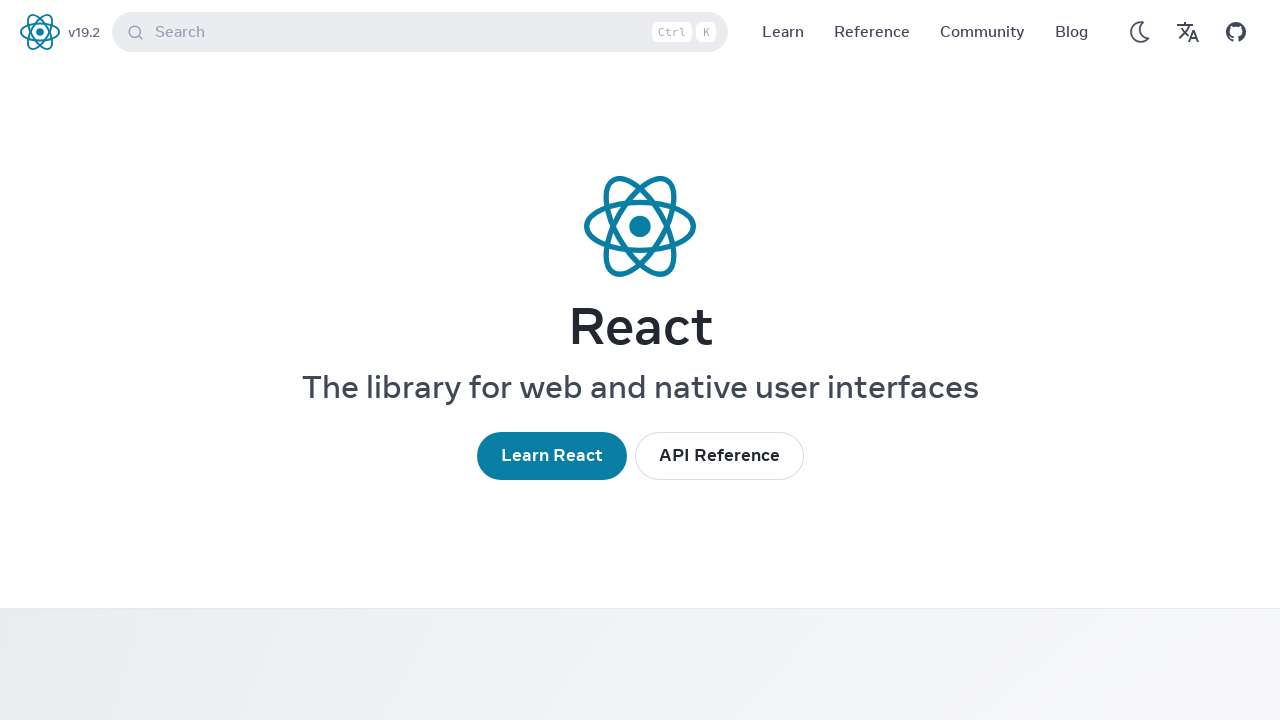

Waited for page to load with networkidle state
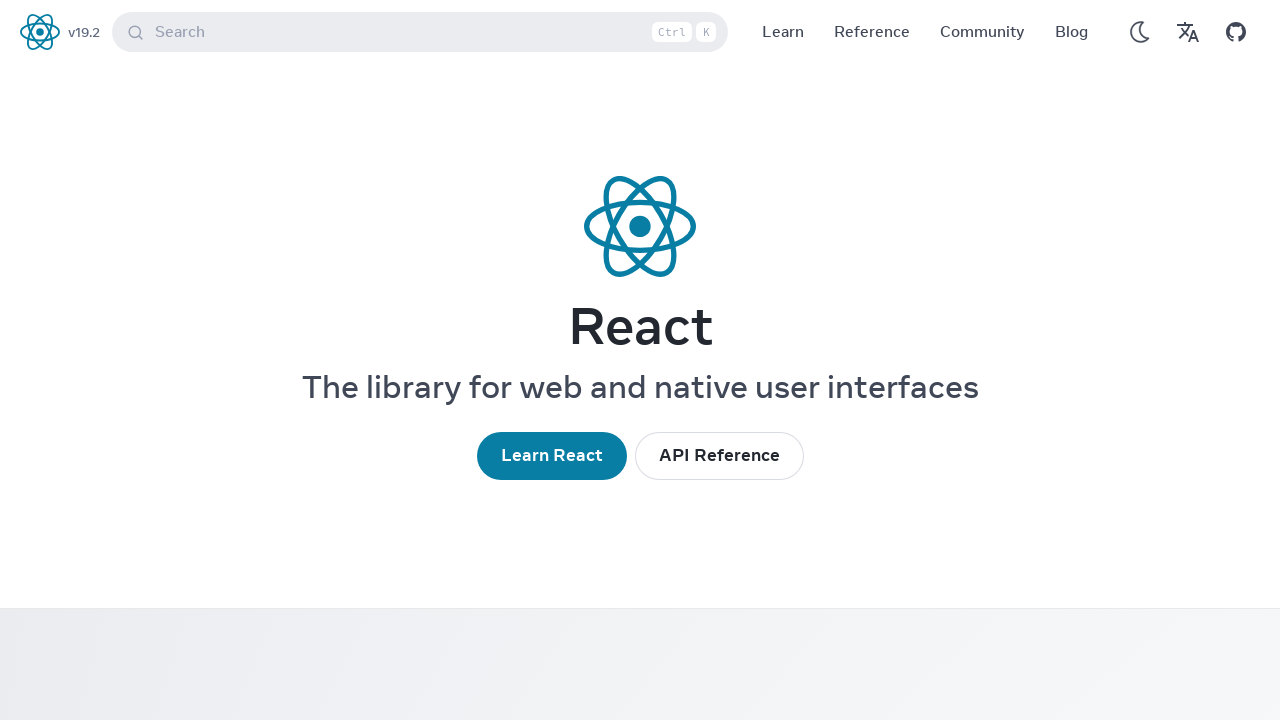

Located search button element
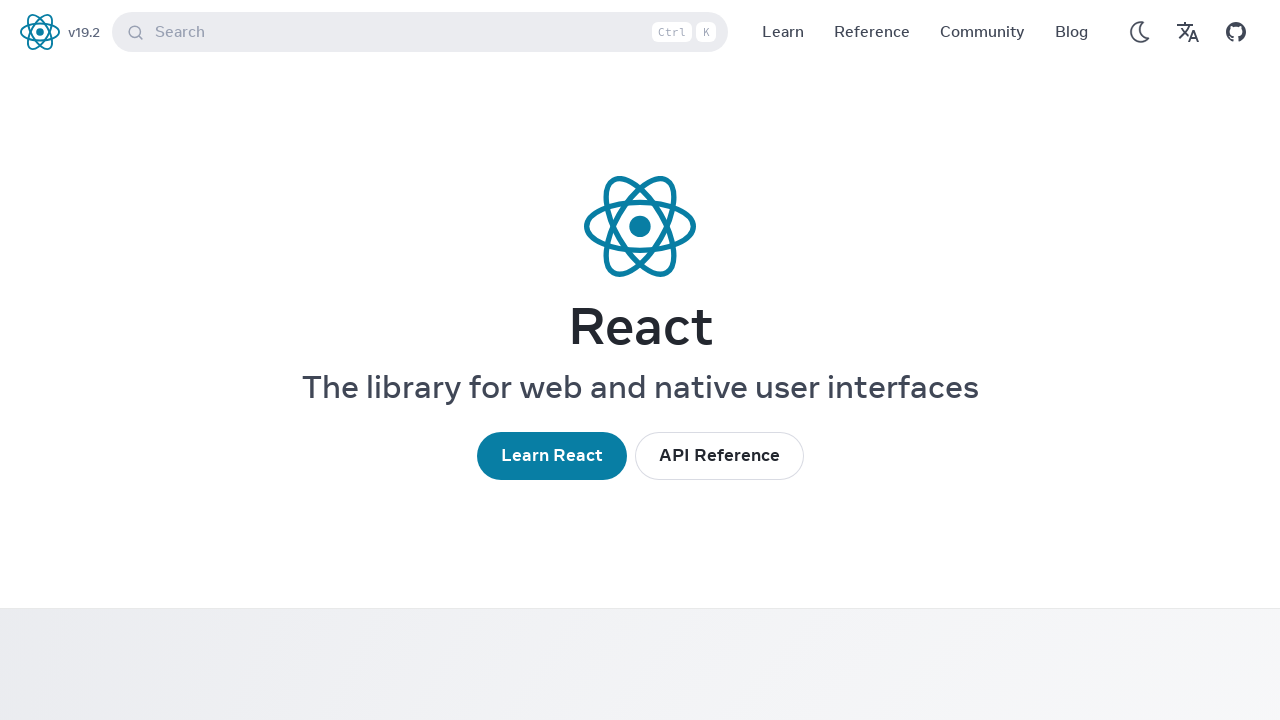

Clicked search button to open search modal at (420, 32) on button:has-text("Search"), .DocSearch-Button >> nth=0
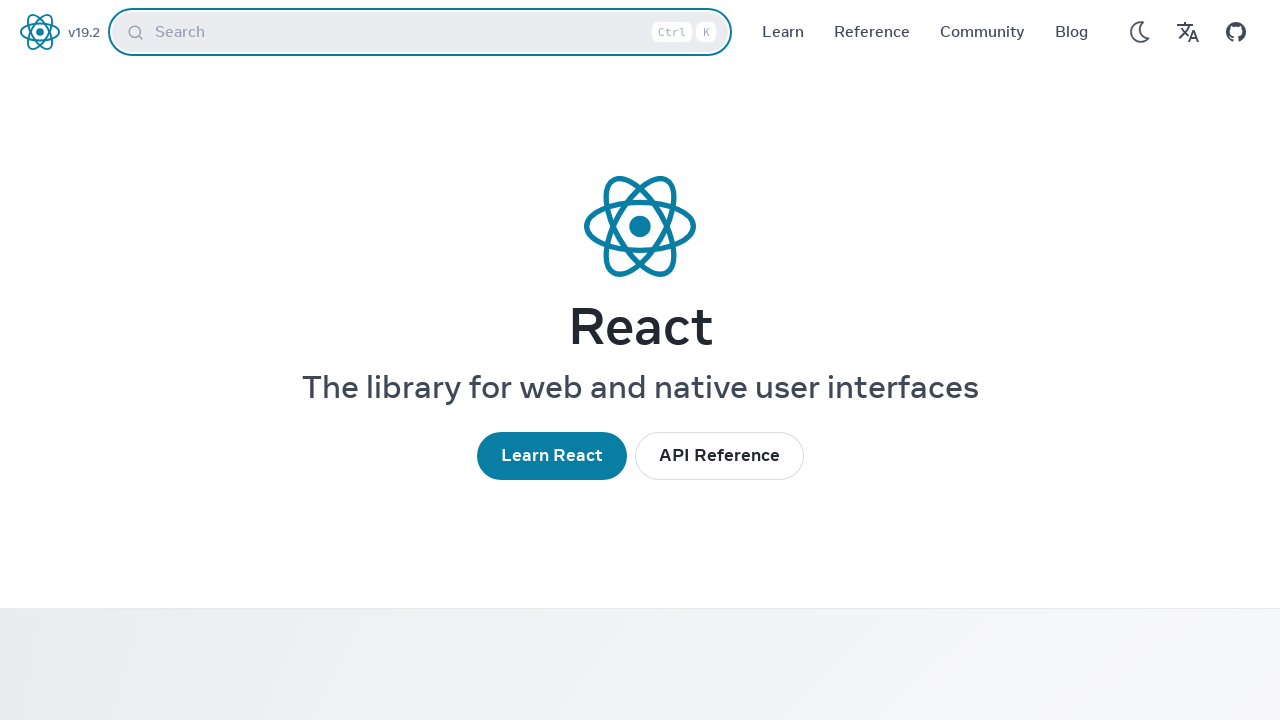

Search modal appeared and is now visible
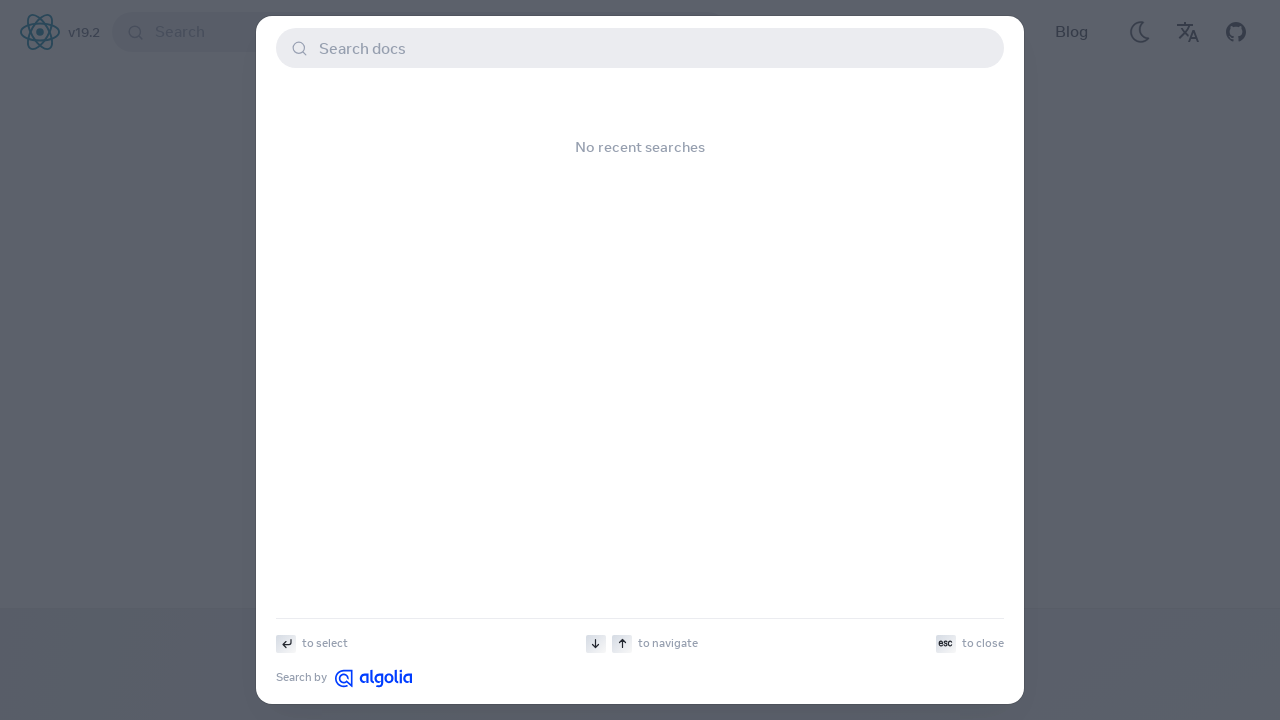

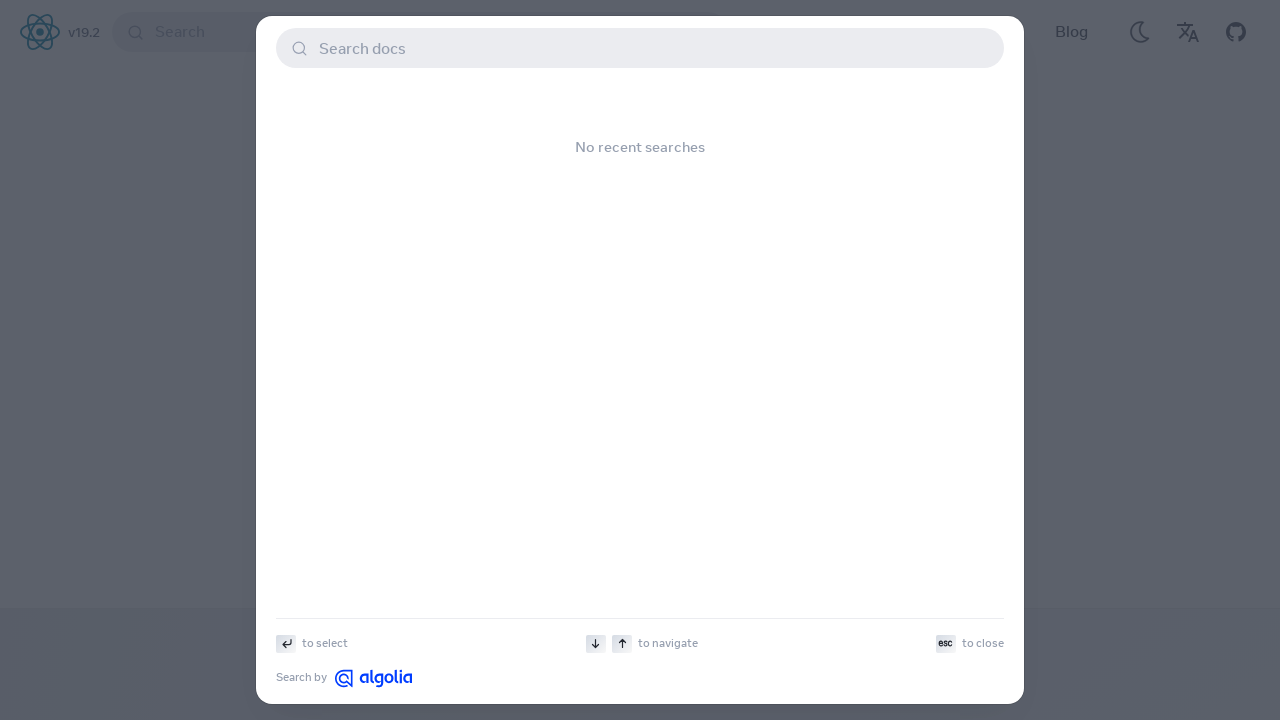